Tests that the Nome field accepts an empty string

Starting URL: https://tc-1-final-parte1.vercel.app/

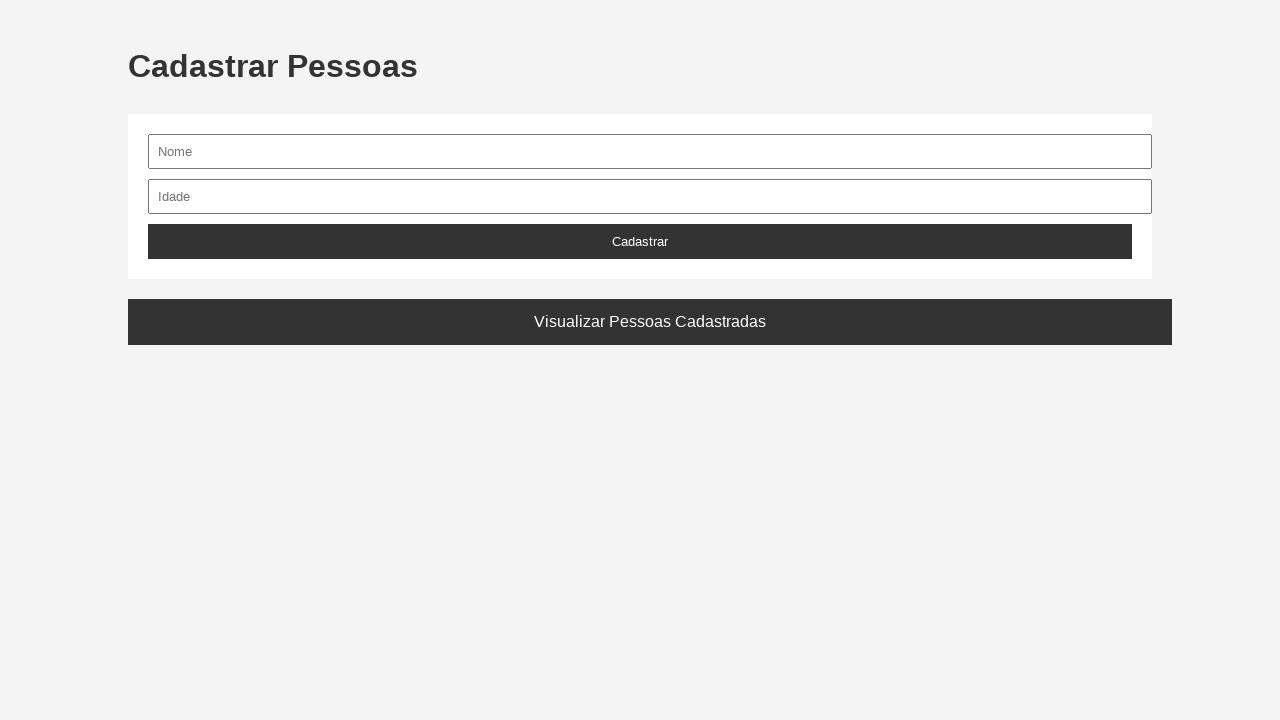

Filled Nome field with empty string on #nome
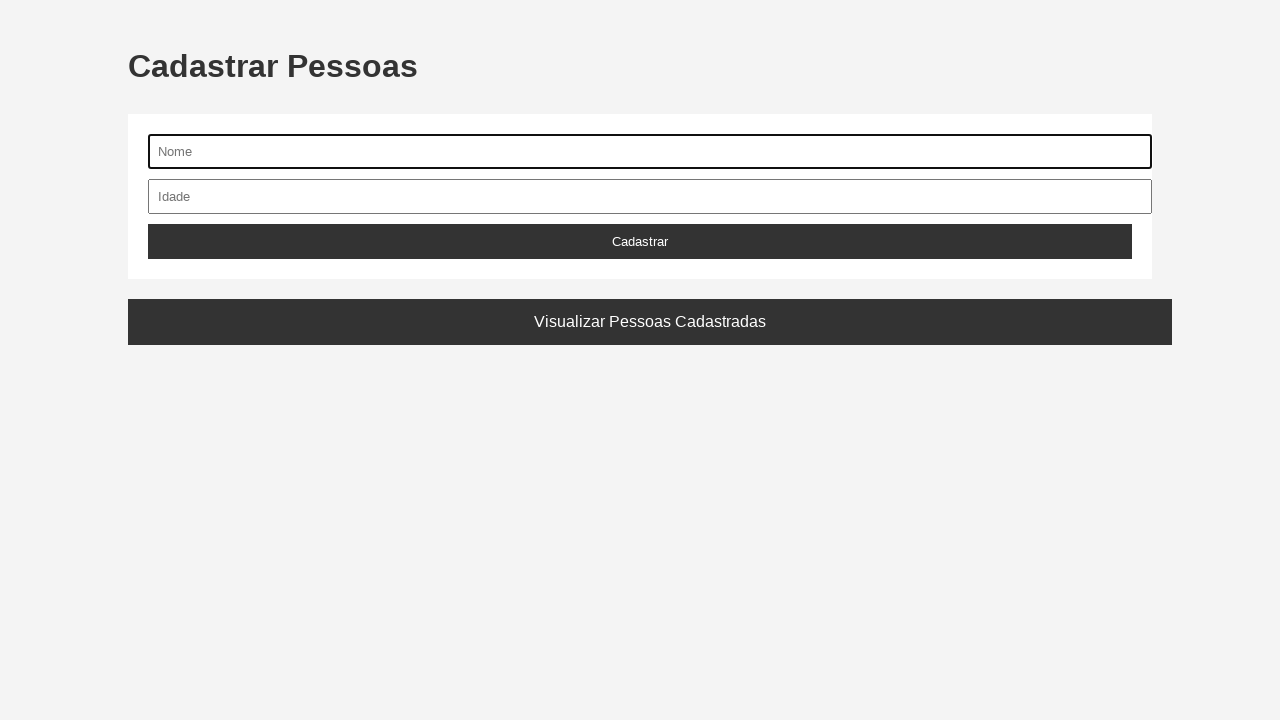

Retrieved current value from Nome field
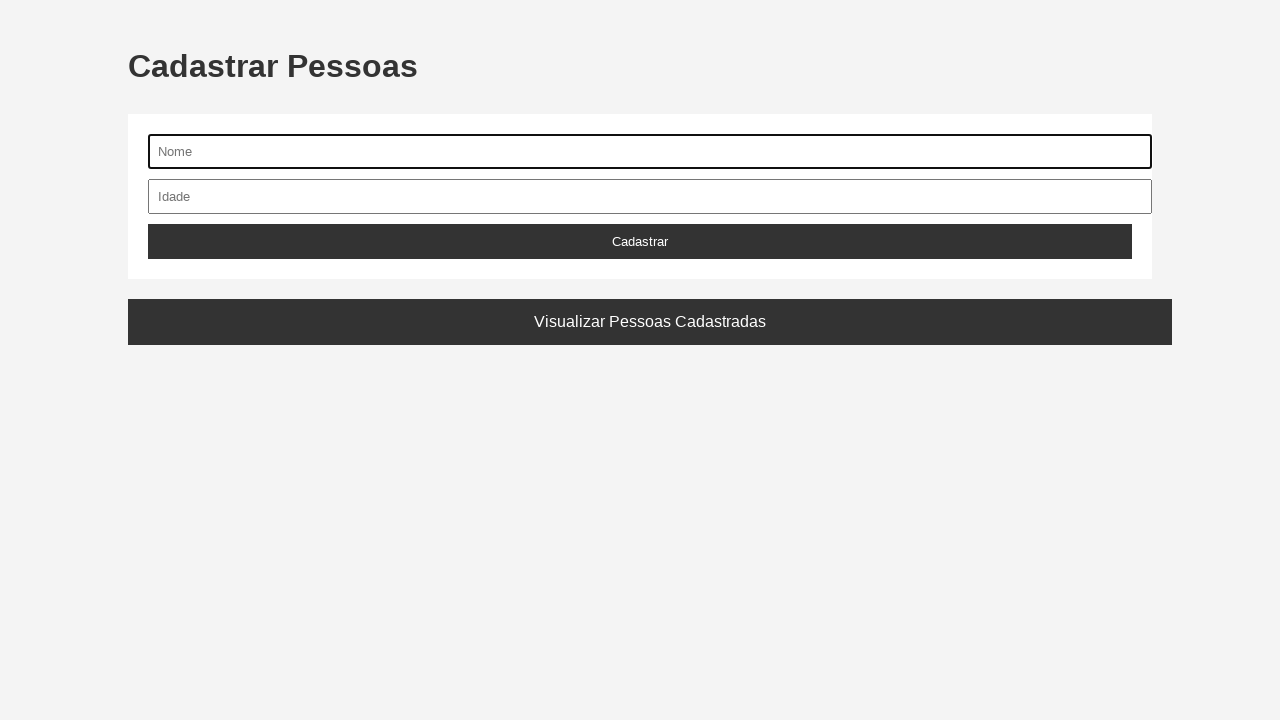

Asserted that Nome field is empty
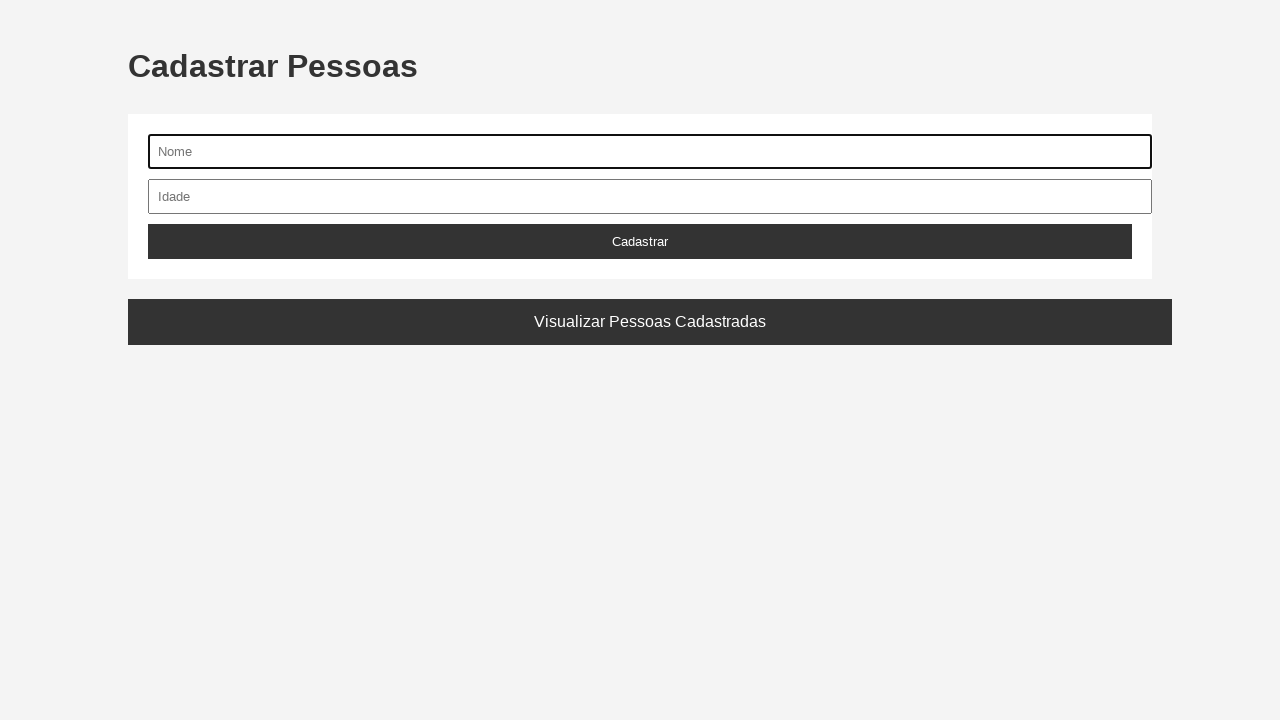

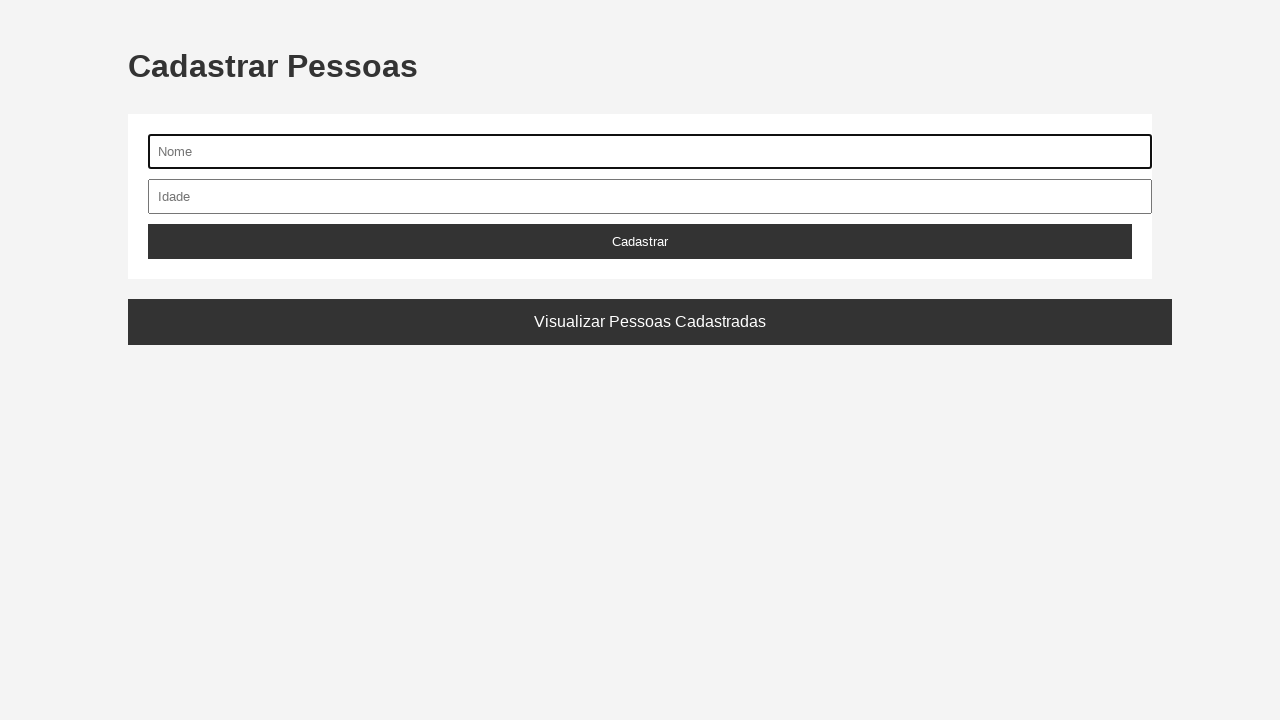